Tests table scrolling and validates the sum of values in a fixed header table by scrolling to the table, then scrolling within it, and calculating the sum of values in the fourth column

Starting URL: https://rahulshettyacademy.com/AutomationPractice/

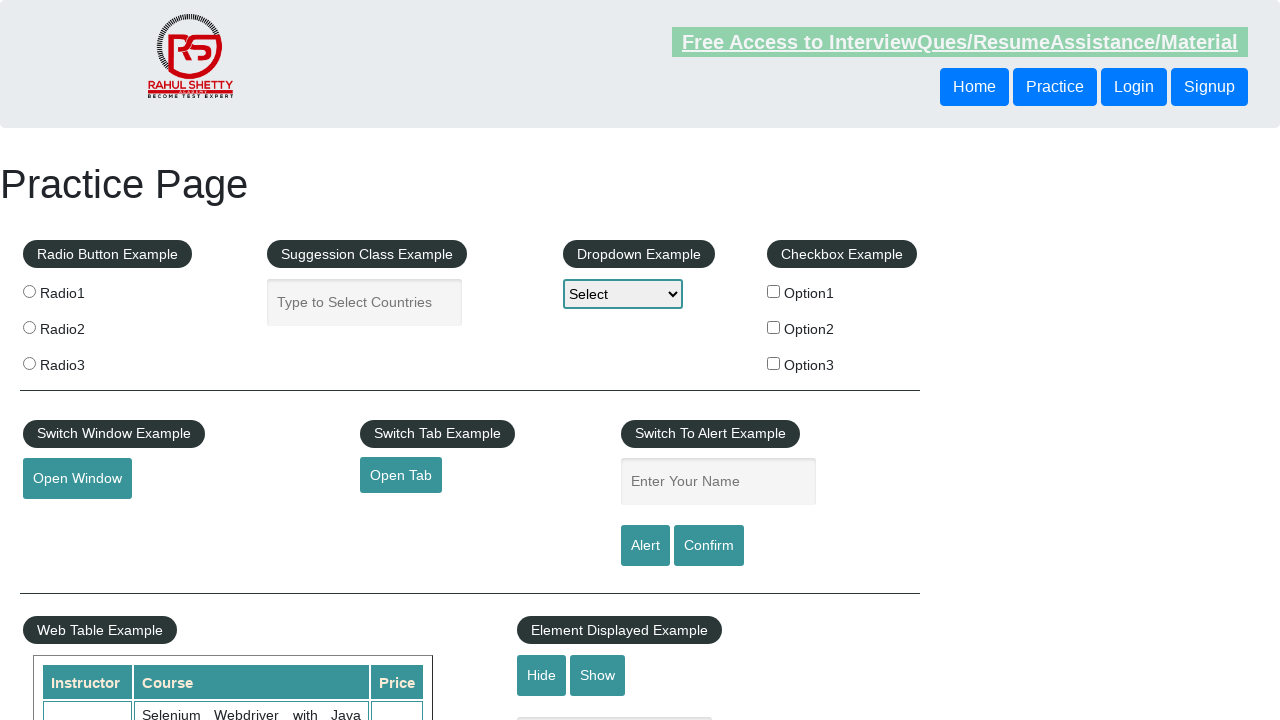

Scrolled page down by 500px to make table visible
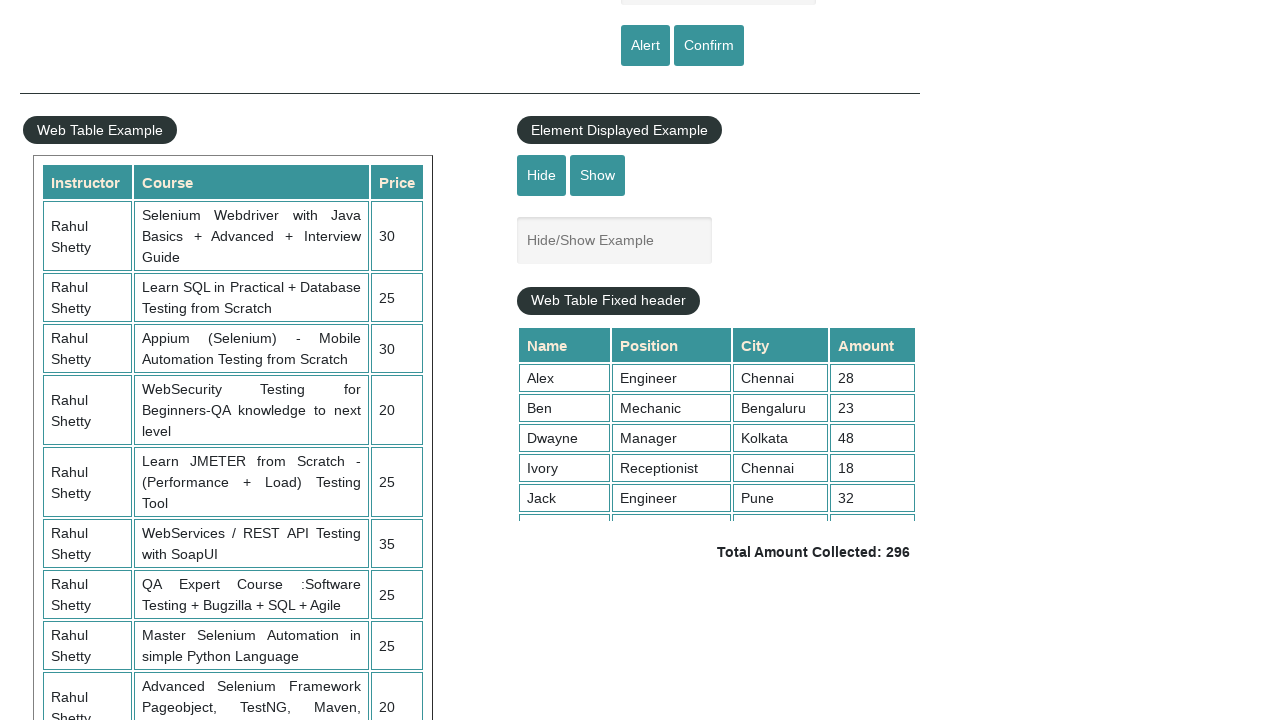

Waited 2 seconds for table to be fully visible
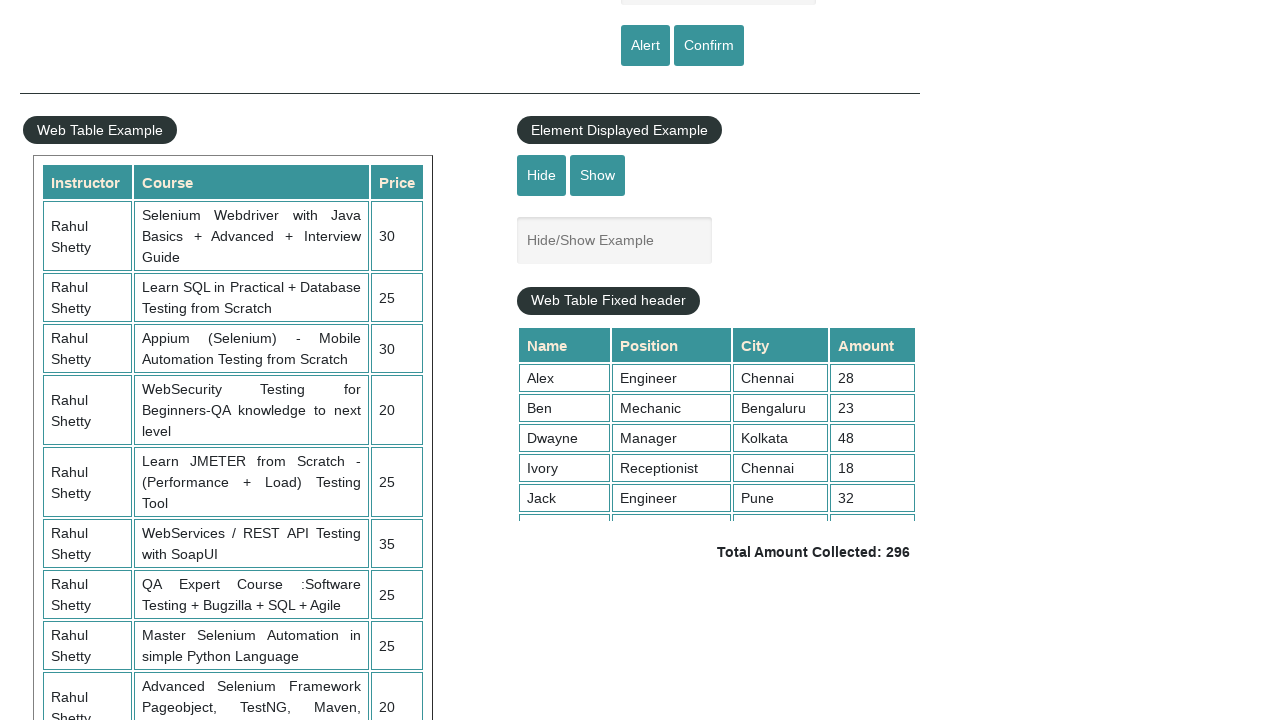

Scrolled within the fixed header table to bottom
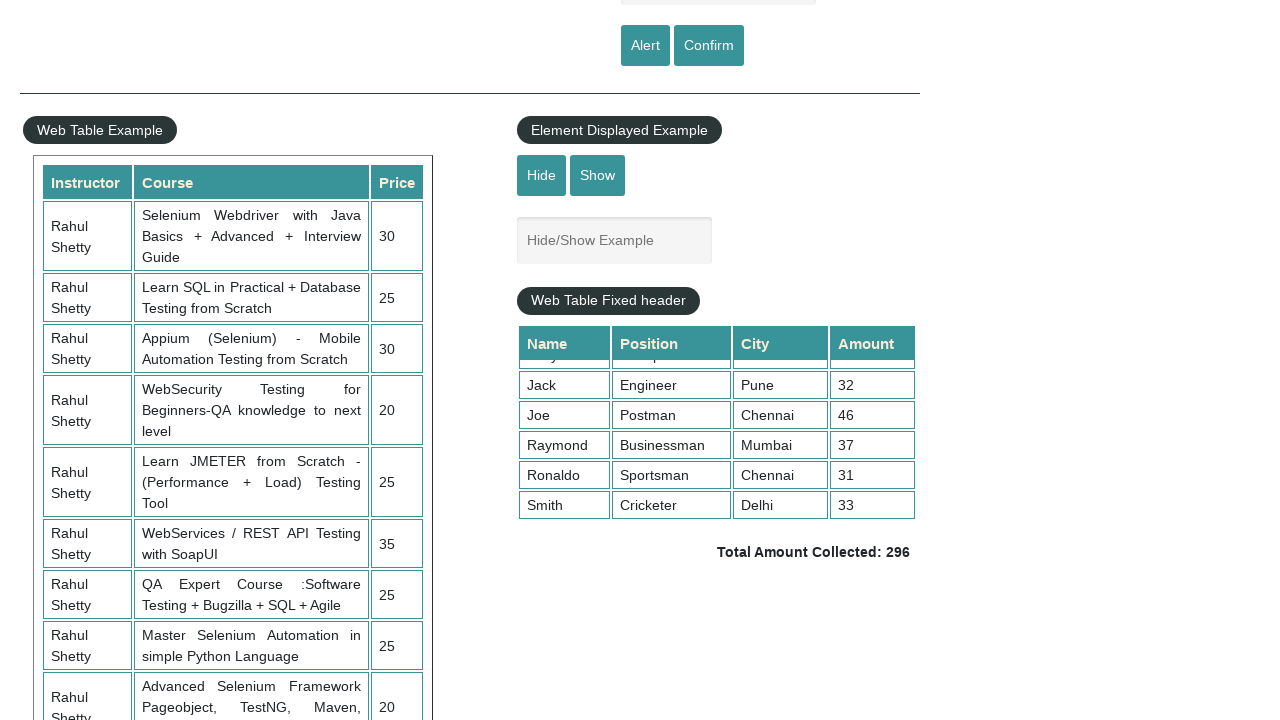

Retrieved all amount values from table 4th column - found 9 elements
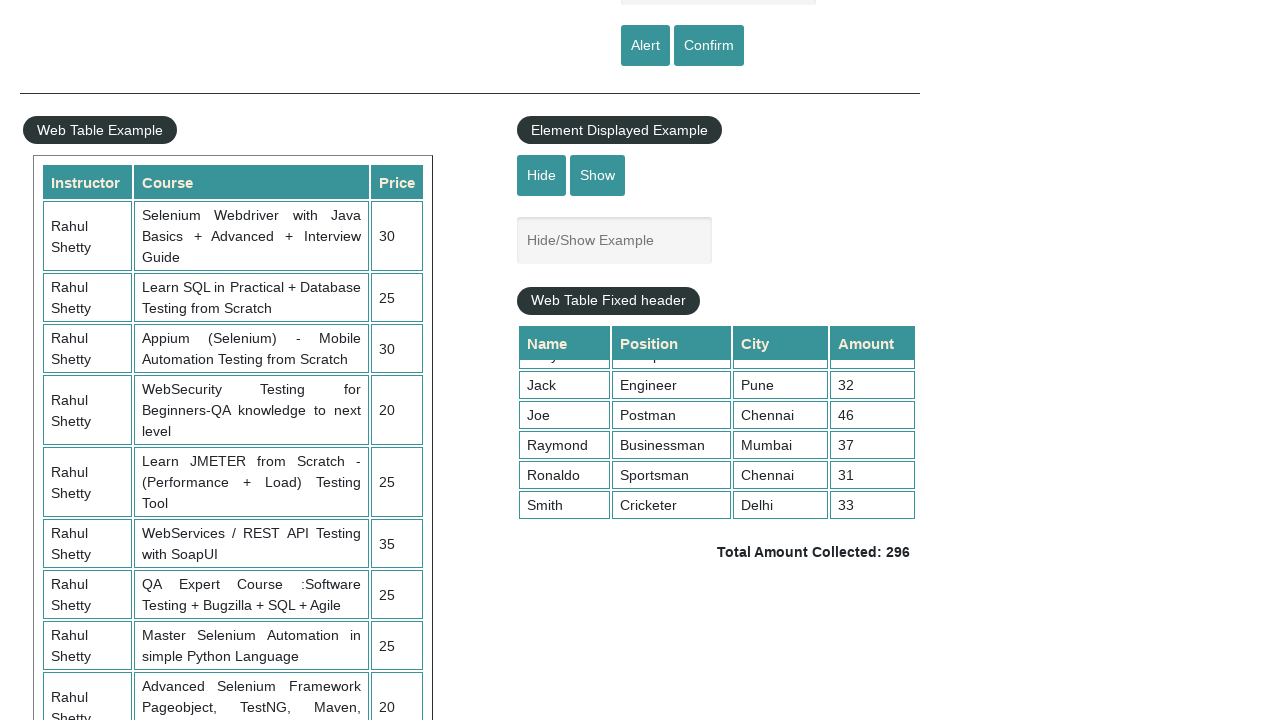

Calculated sum of all amounts in 4th column: 296
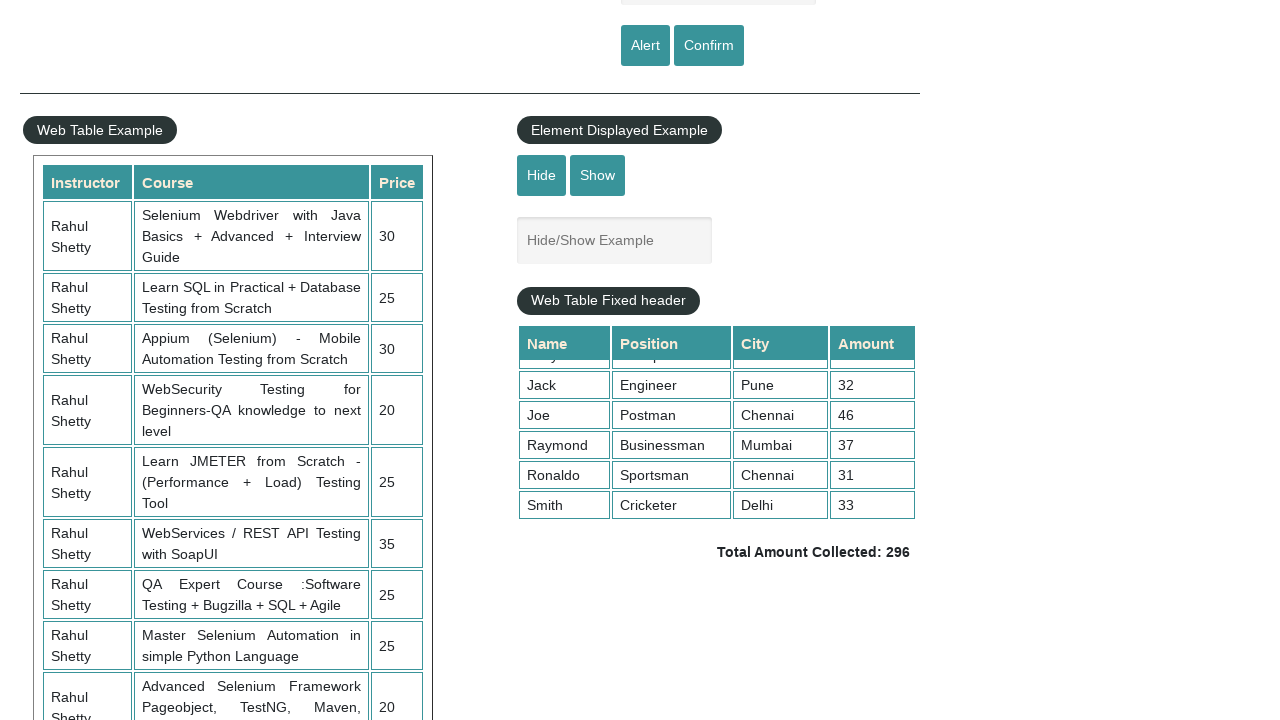

Retrieved displayed total amount text:  Total Amount Collected: 296 
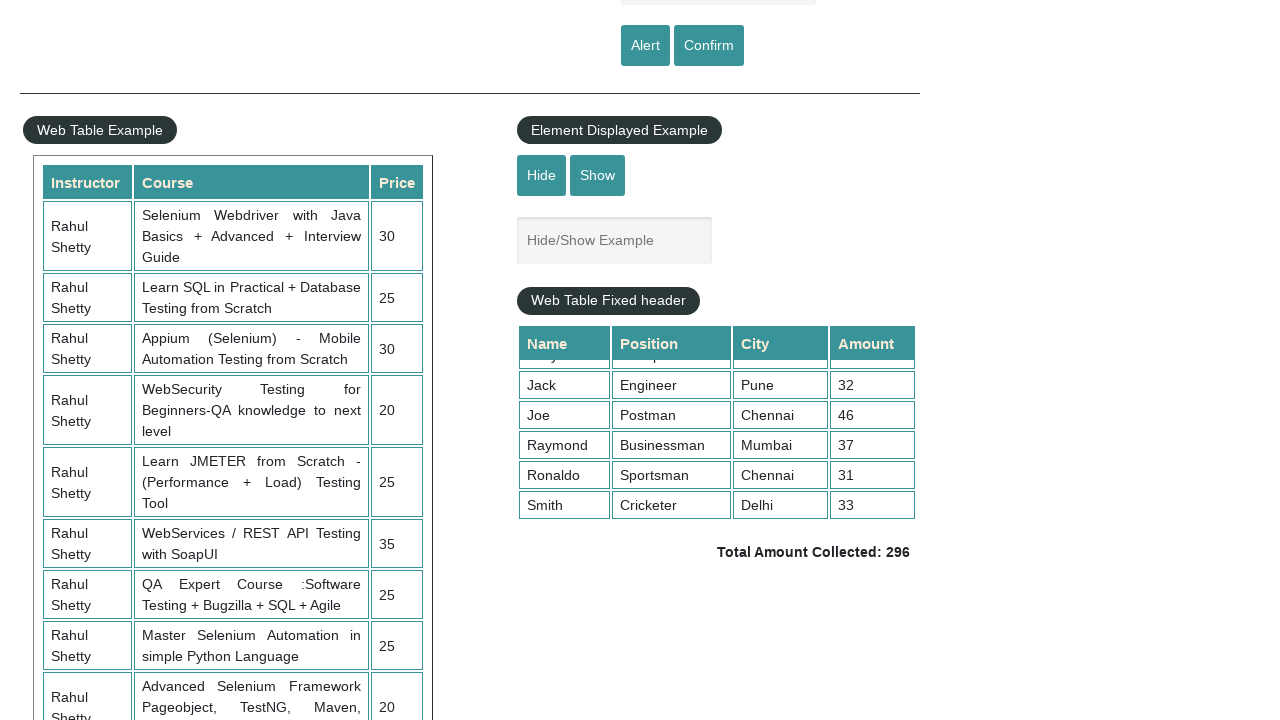

Parsed displayed total value: 296
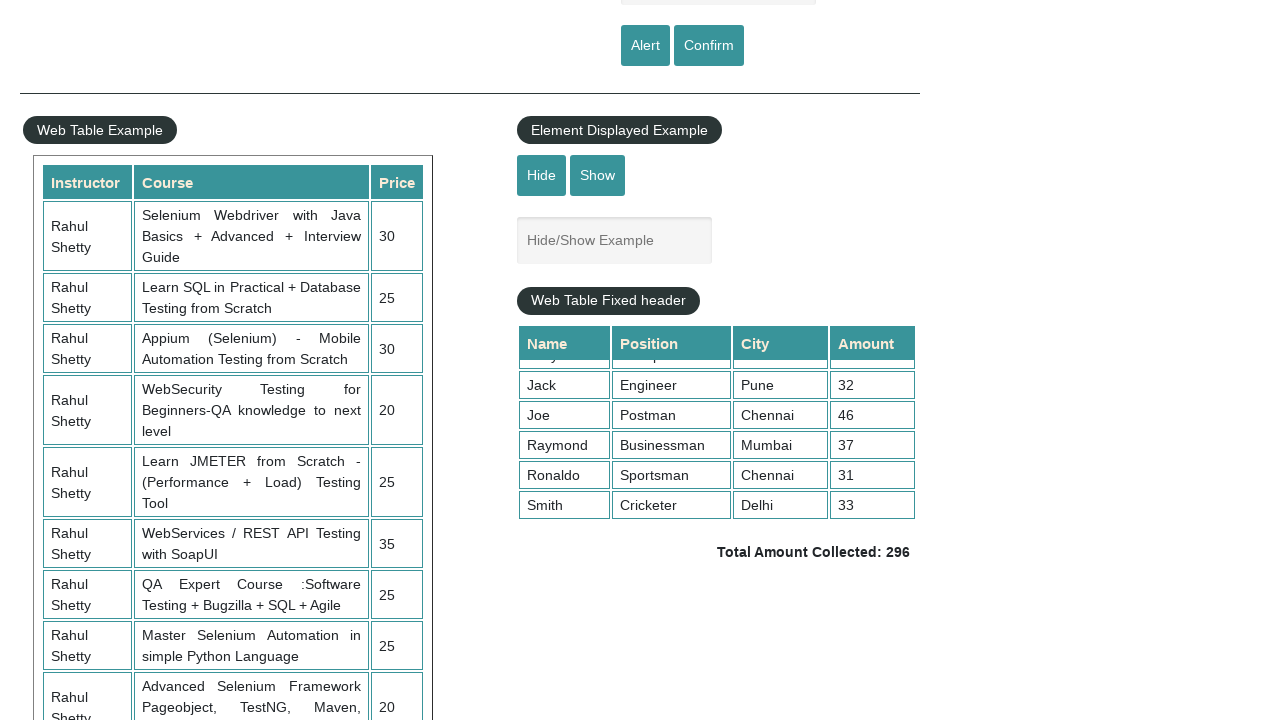

Verified calculated sum (296) matches displayed total (296)
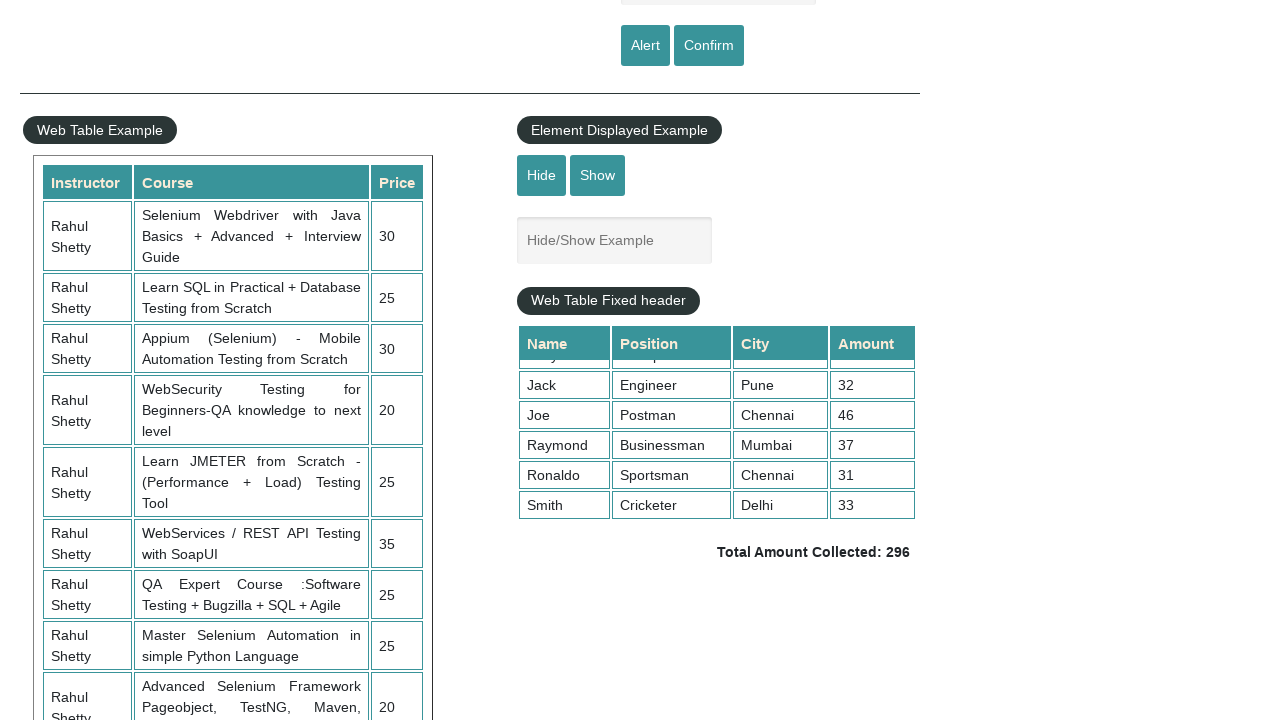

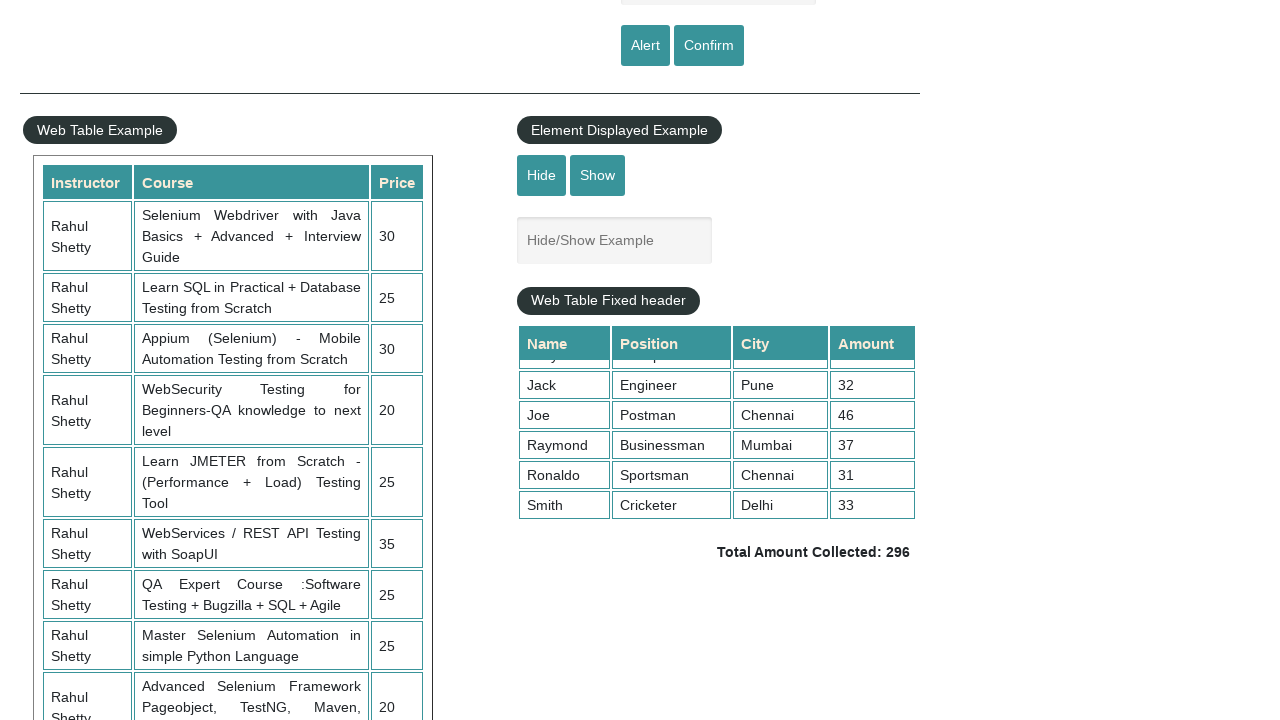